Tests HTML5 drag and drop functionality by dragging element from column A to column B and verifying the elements have swapped positions.

Starting URL: http://the-internet.herokuapp.com/drag_and_drop

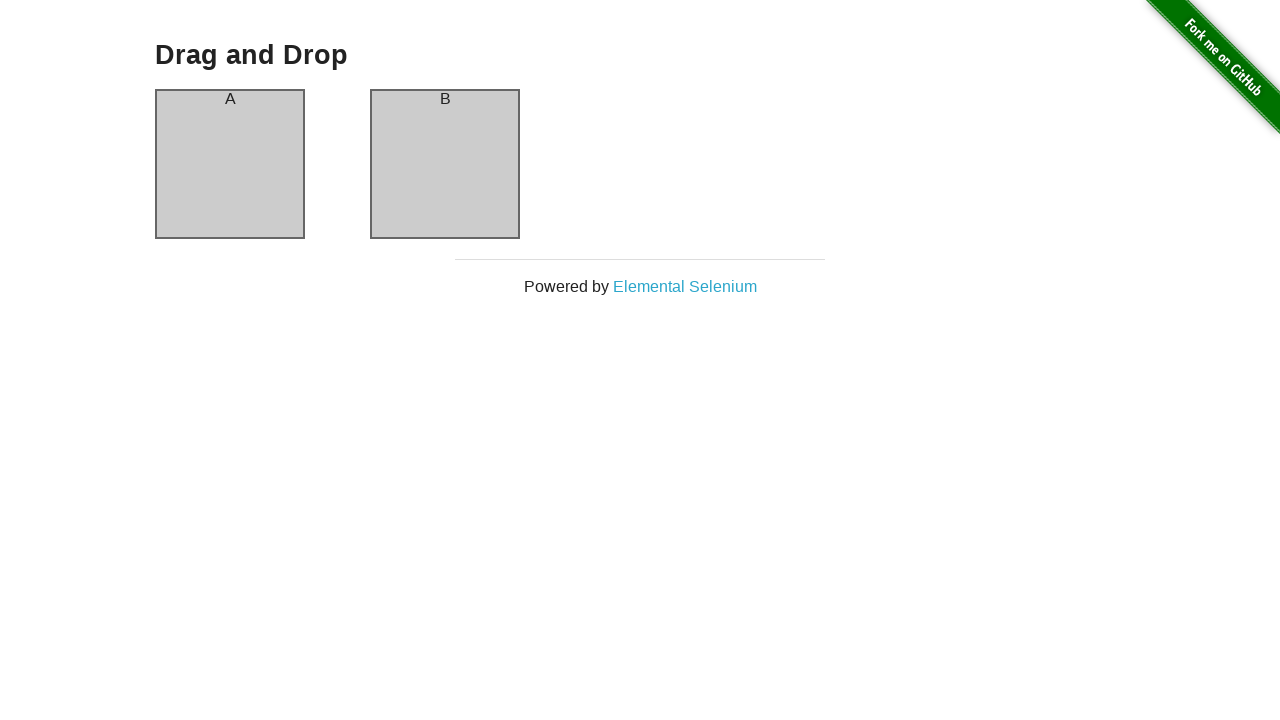

Dragged element from column A to column B at (445, 164)
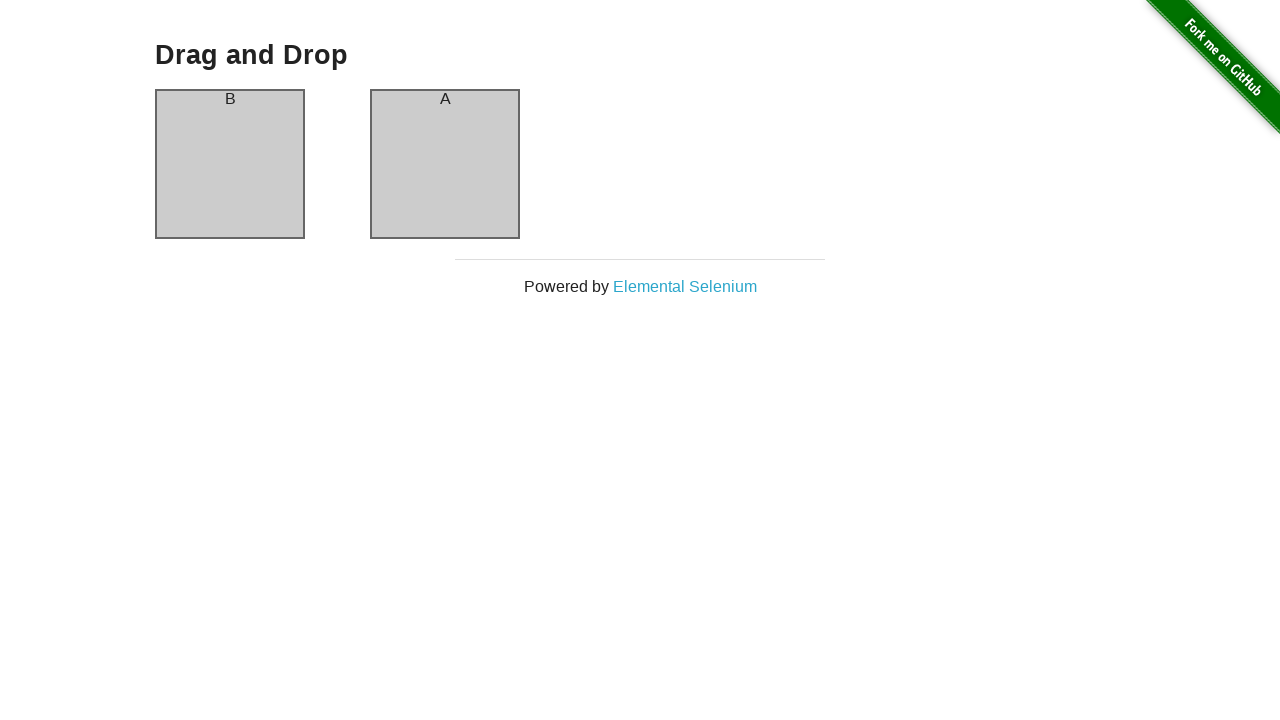

Waited for column A to be present in DOM
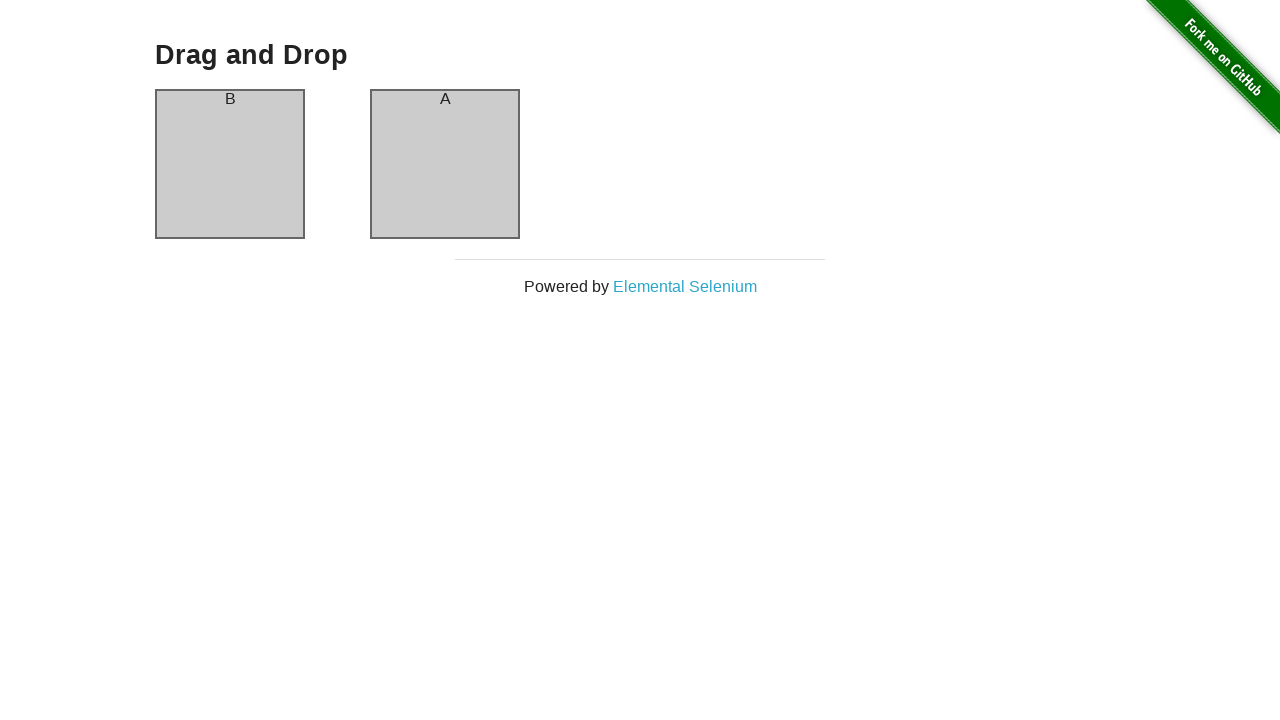

Retrieved column A header text: 'B'
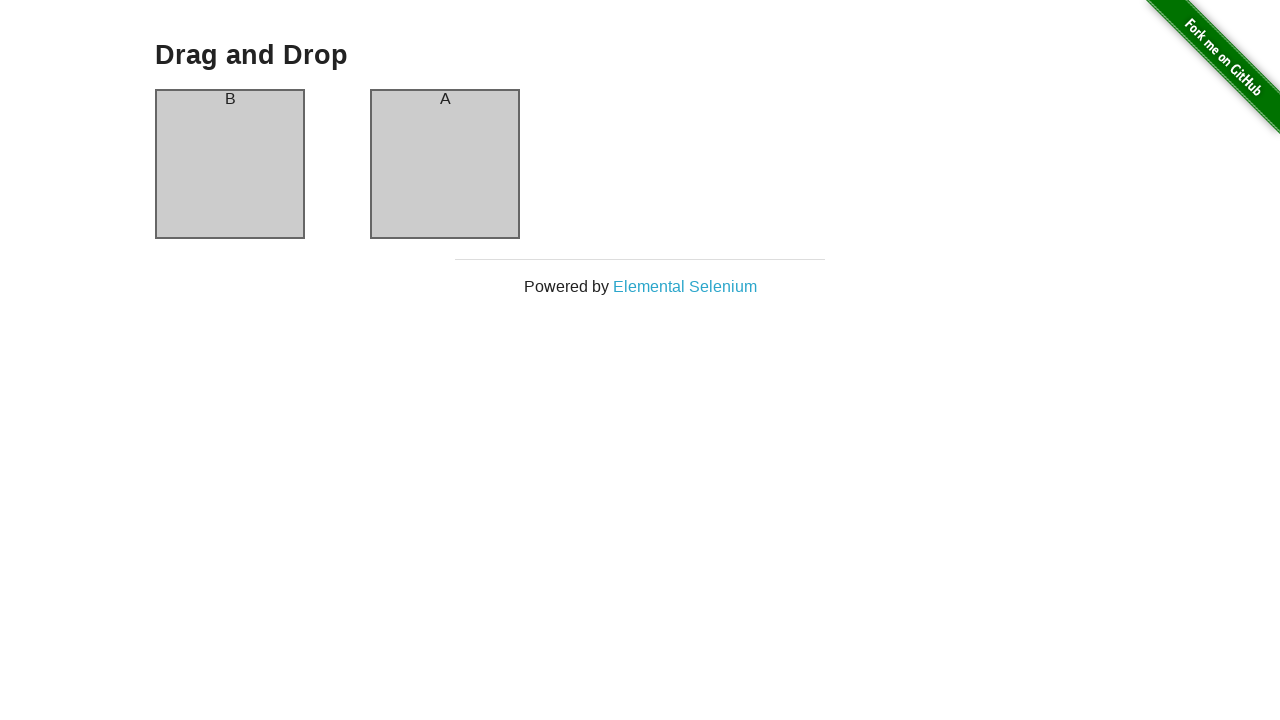

Retrieved column B header text: 'A'
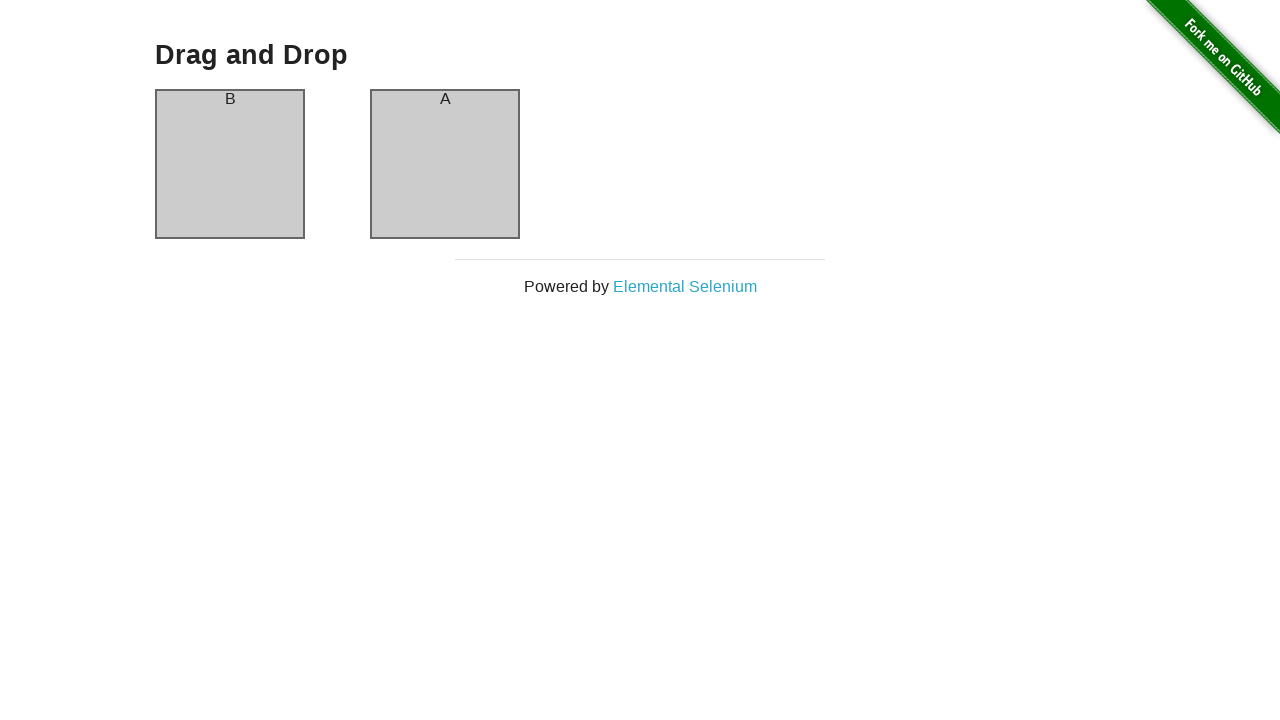

Verified column A now contains 'B' after drag and drop
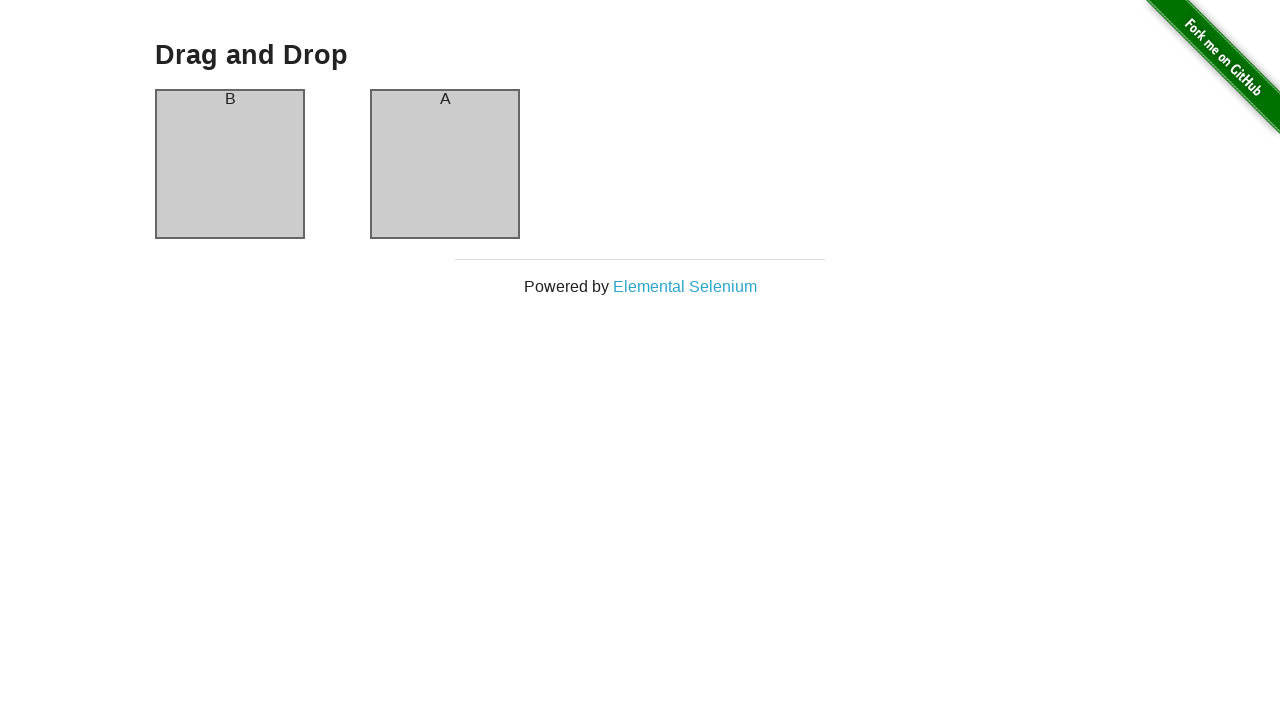

Verified column B now contains 'A' after drag and drop
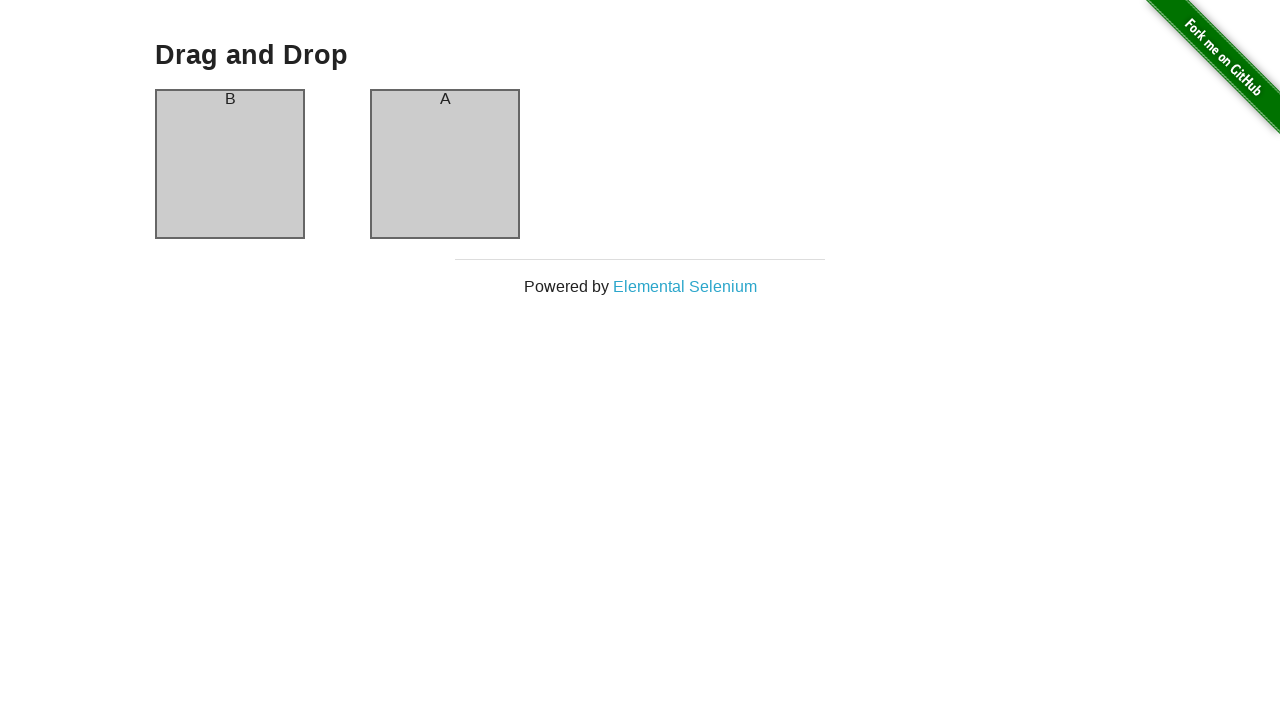

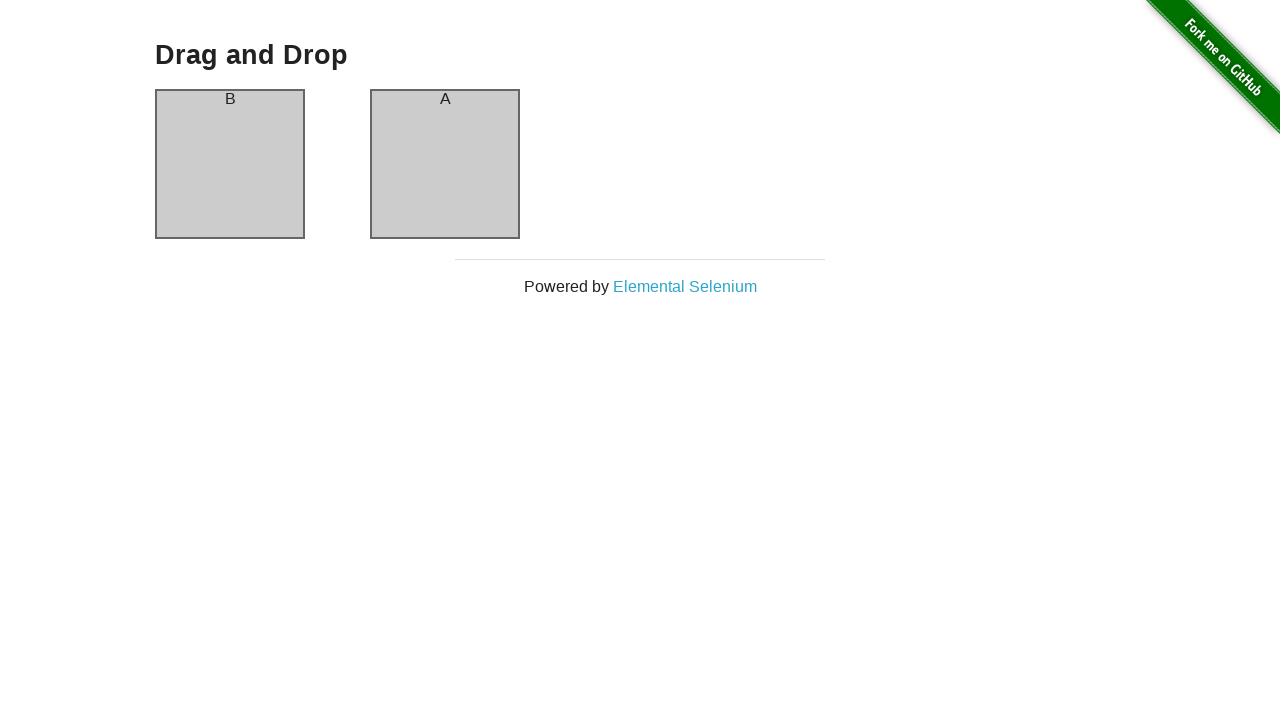